Tests finding a link by its text (a calculated mathematical value), clicking it, then filling out a form with personal information fields (first name, last name, city, country) and submitting it.

Starting URL: http://suninjuly.github.io/find_link_text

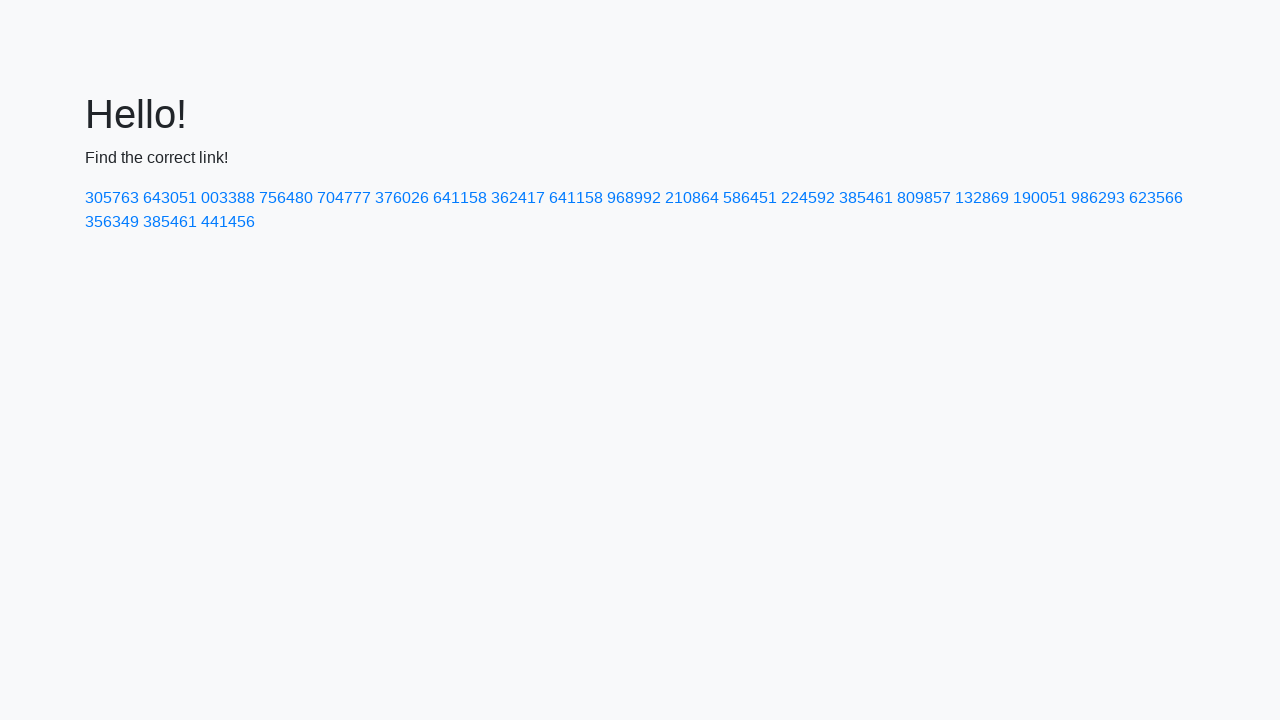

Clicked link with calculated text value: 224592 at (808, 198) on text=224592
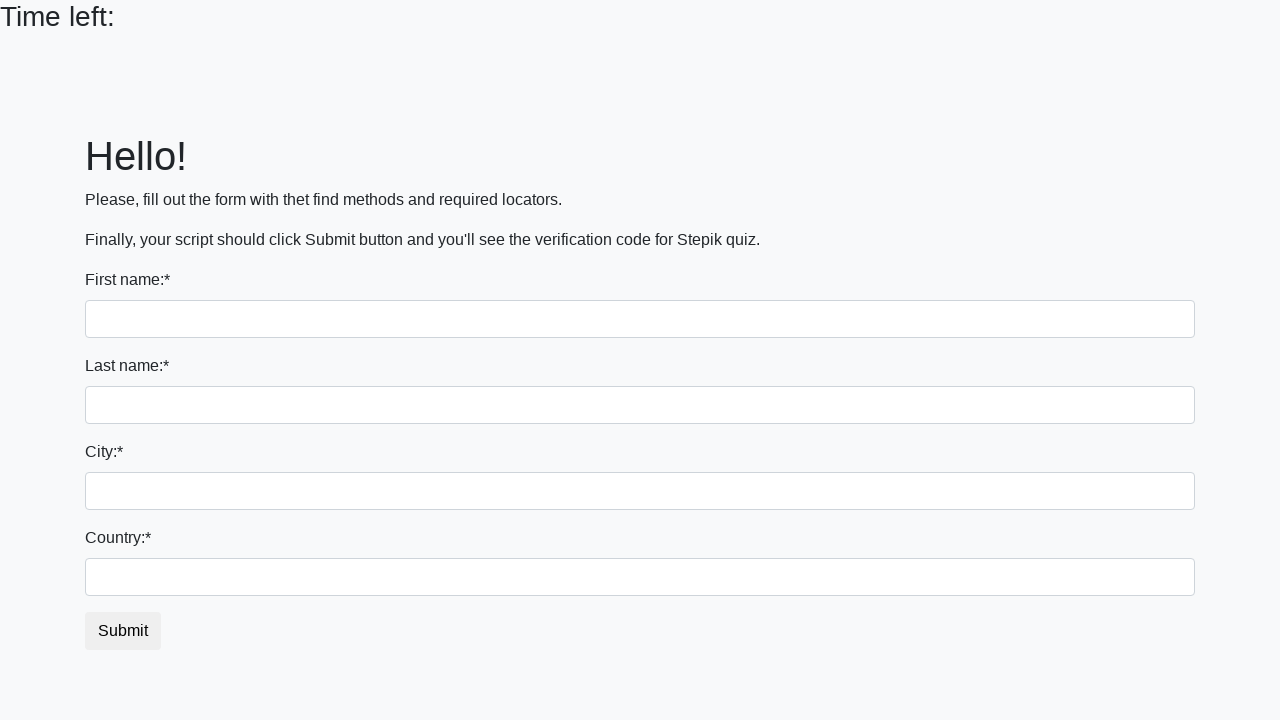

Filled first name field with 'Ivan' on div.container form div:nth-child(1) input
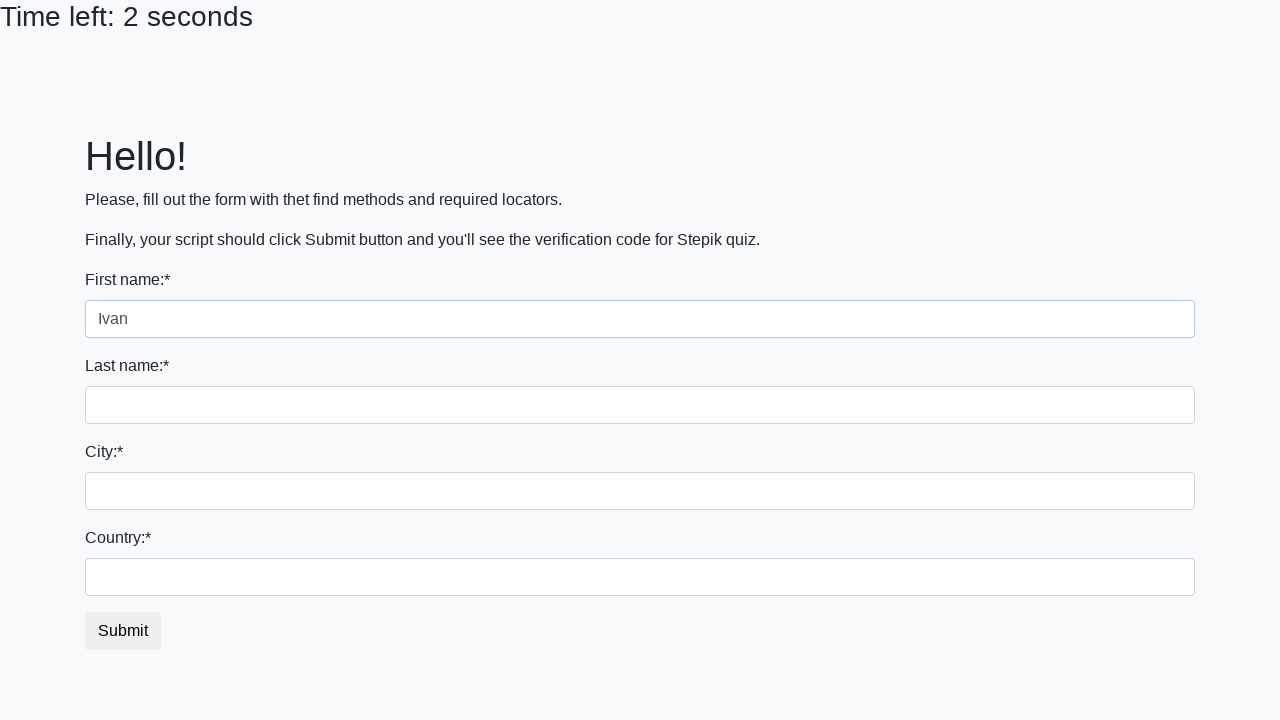

Filled last name field with 'Petrov' on input[name='last_name']
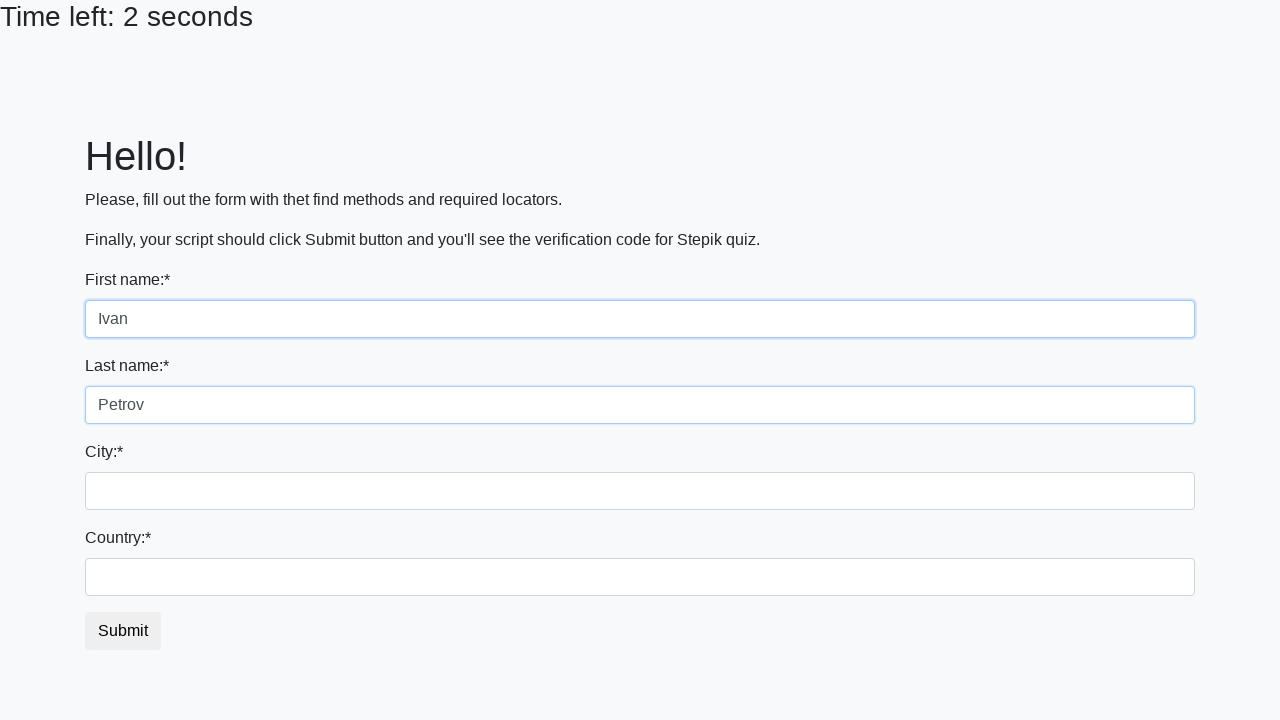

Filled city field with 'Smolensk' on .city
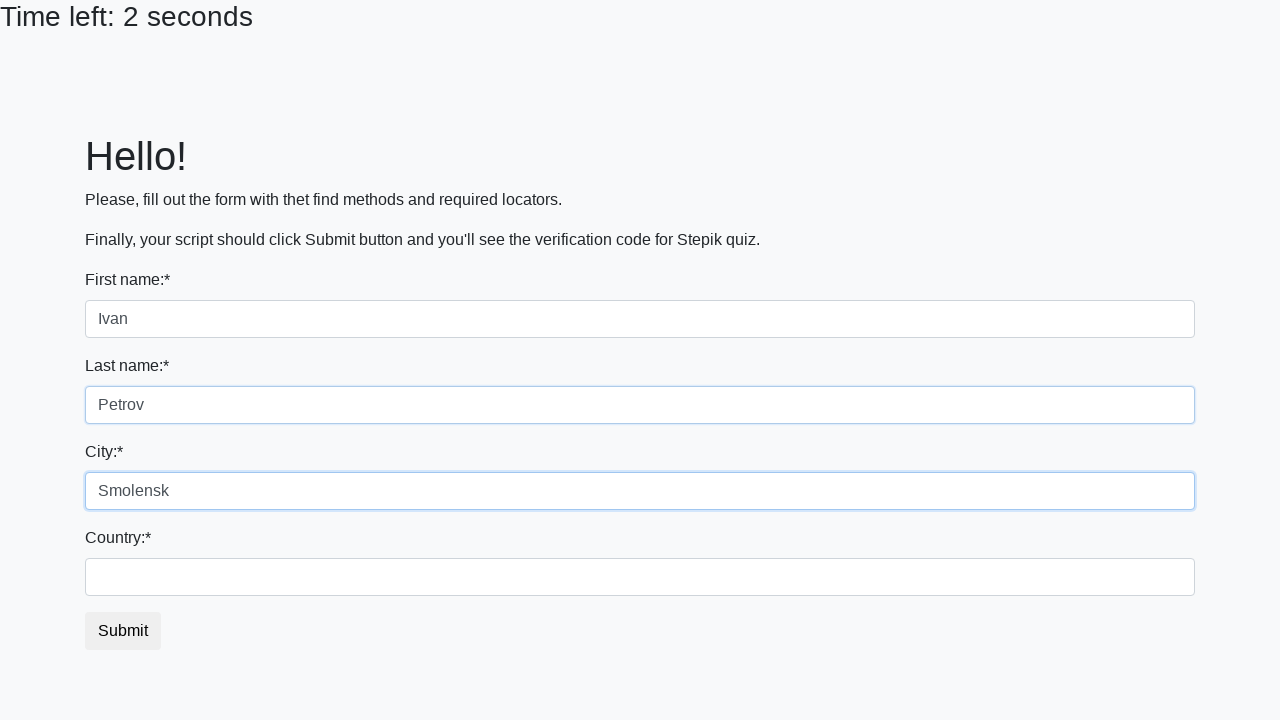

Filled country field with 'Russia' on #country
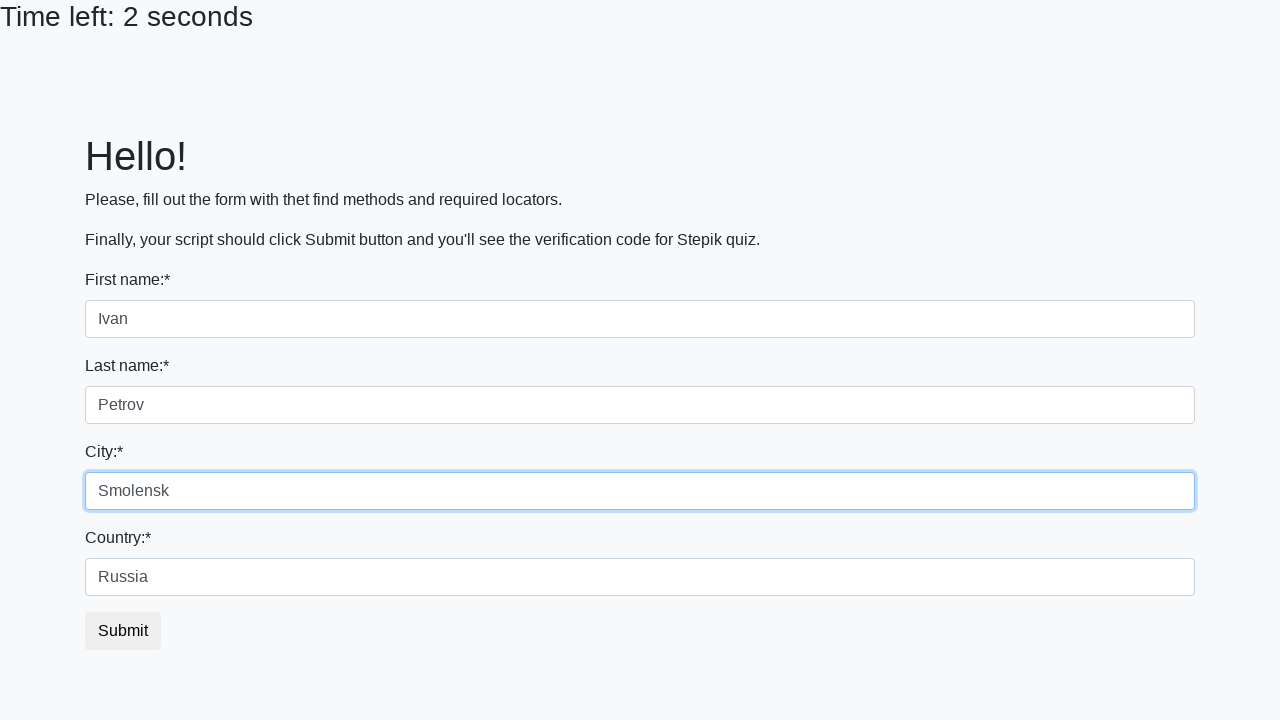

Clicked submit button to complete form at (123, 631) on button.btn
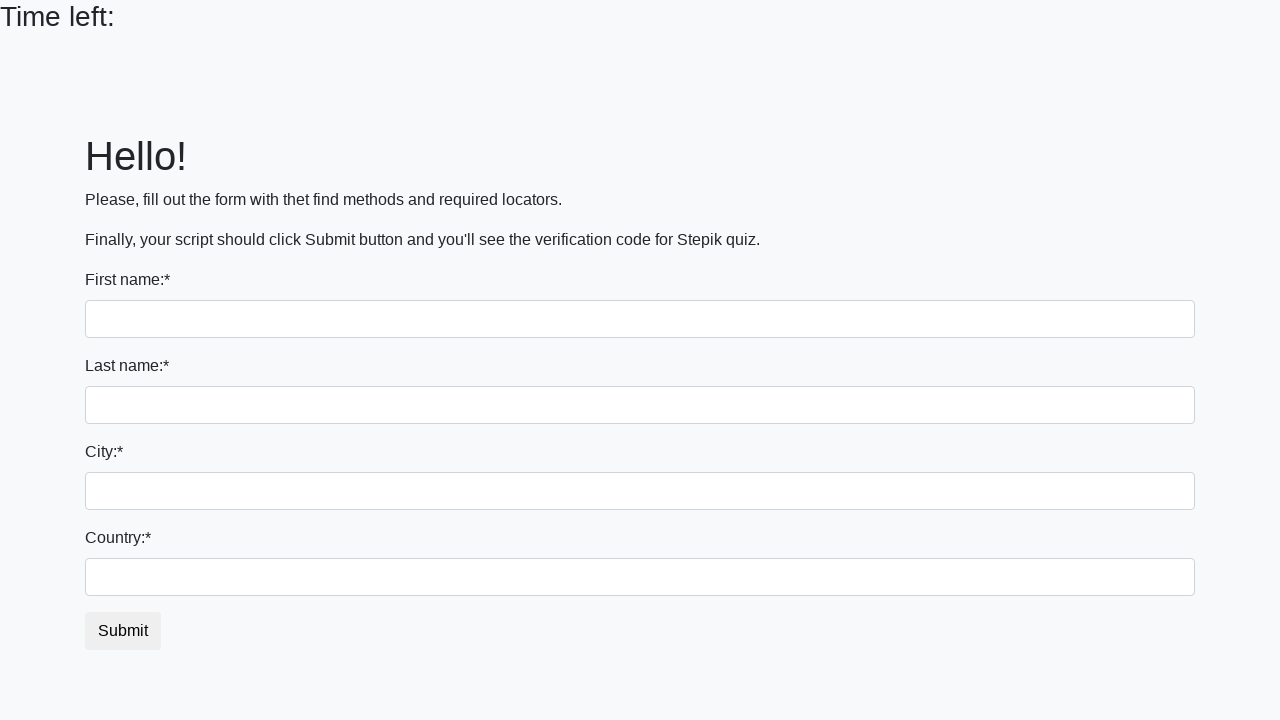

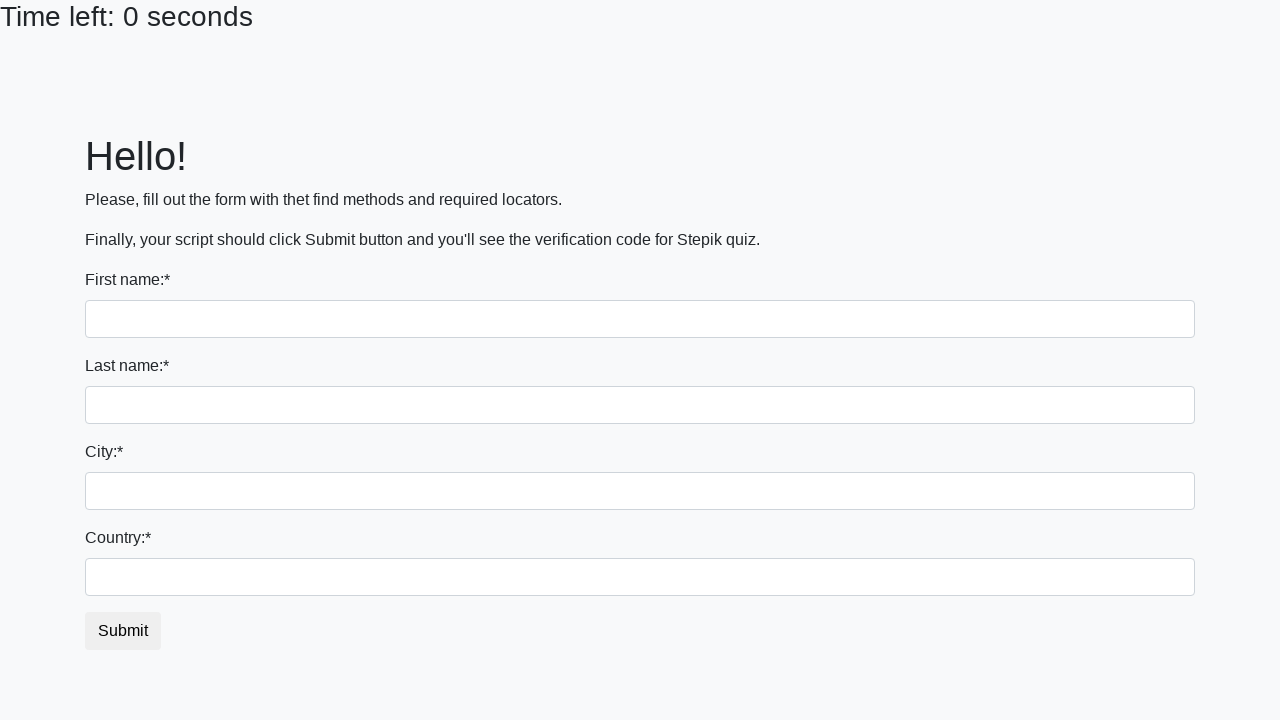